Tests dynamic loading by clicking a Start button and waiting for a "Hello World!" message to become visible

Starting URL: https://the-internet.herokuapp.com/dynamic_loading/1

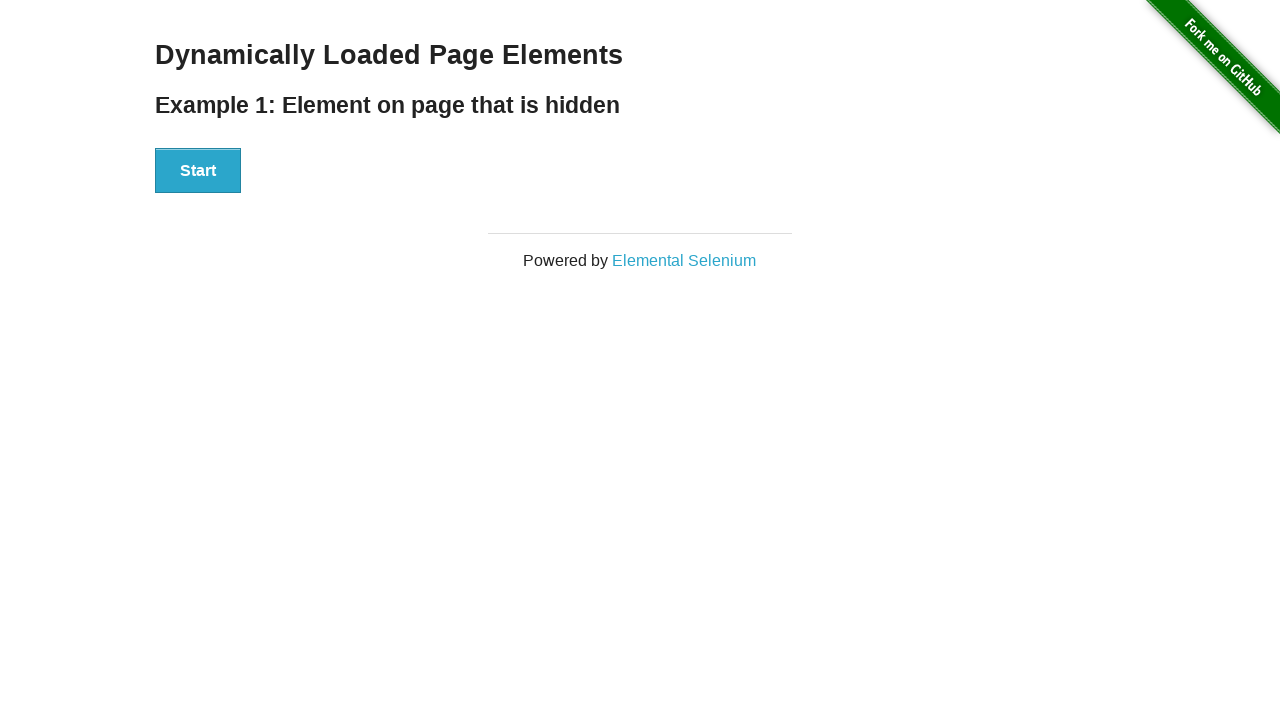

Clicked the Start button to initiate dynamic loading at (198, 171) on xpath=//div[@id='start']/button[text()='Start']
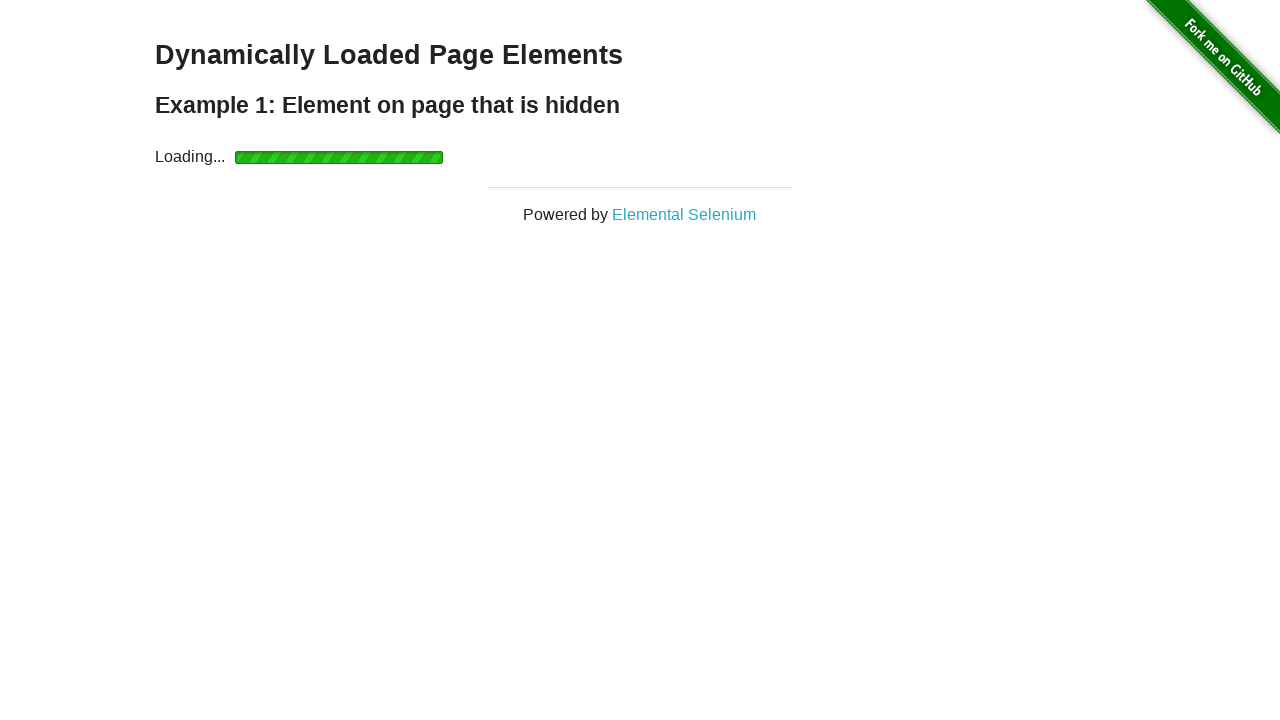

Waited for 'Hello World!' message to become visible
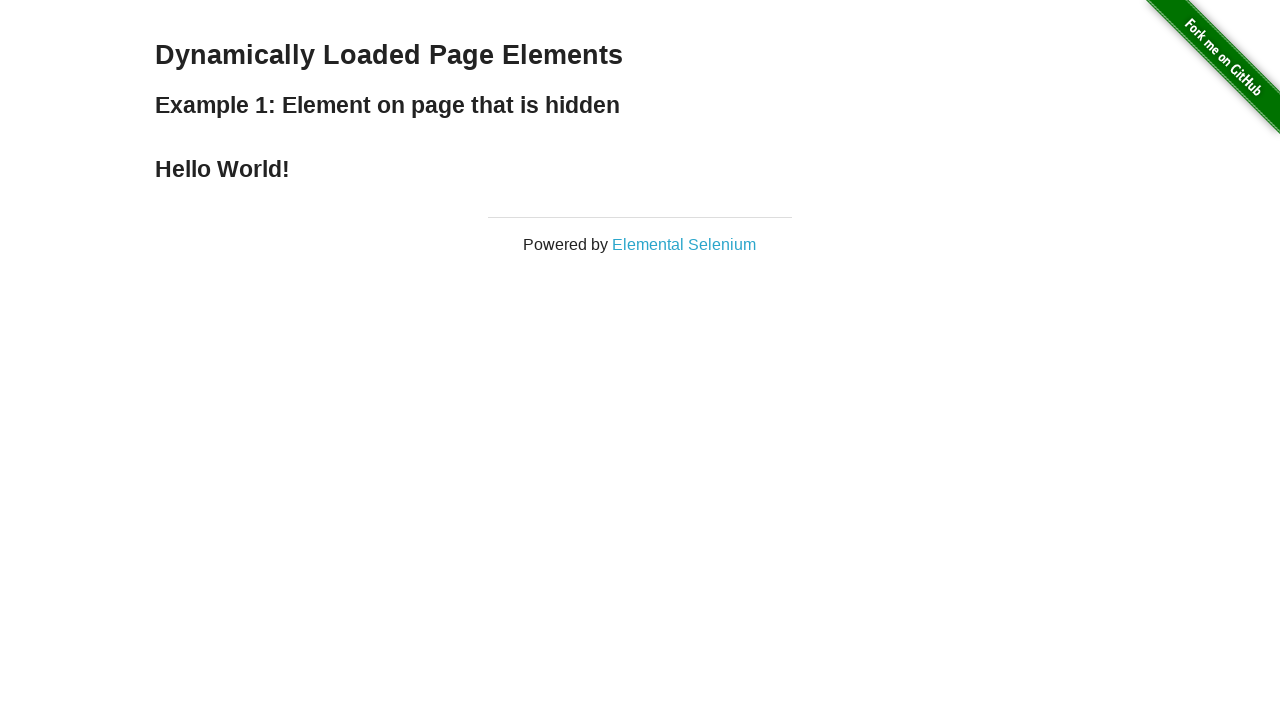

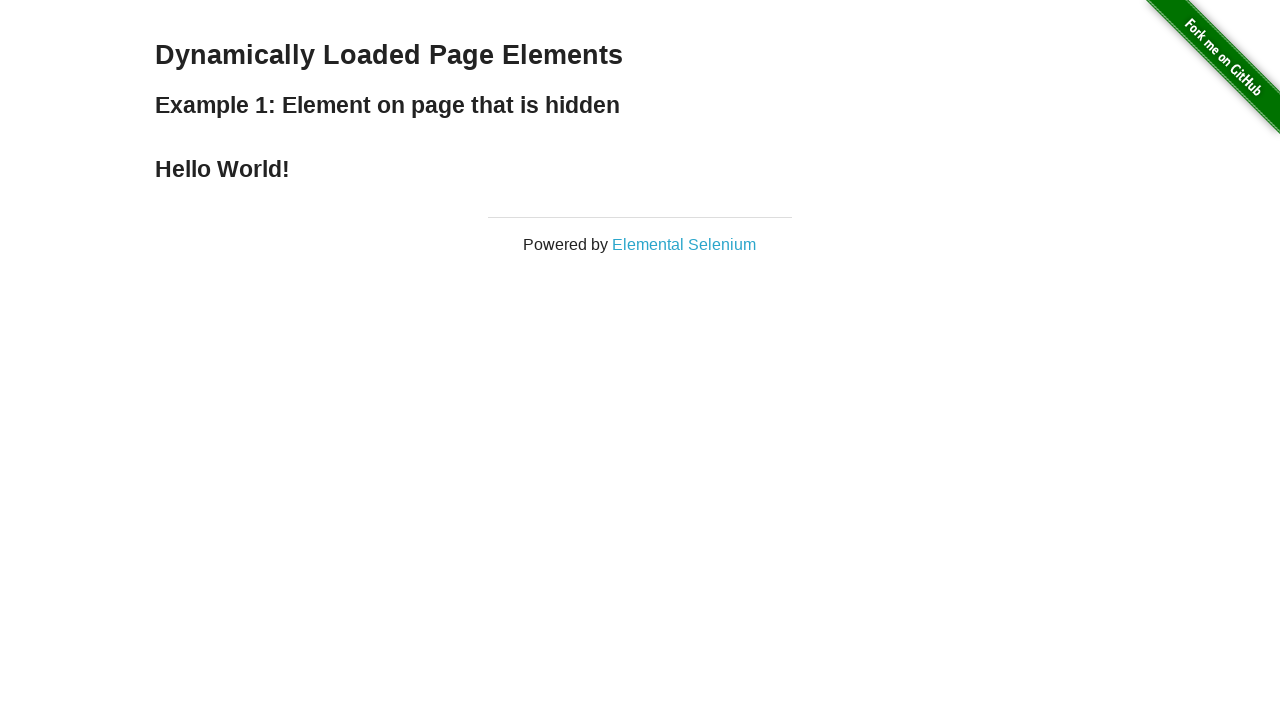